Tests password validation by entering a short password and verifying the error message

Starting URL: https://github.com/join

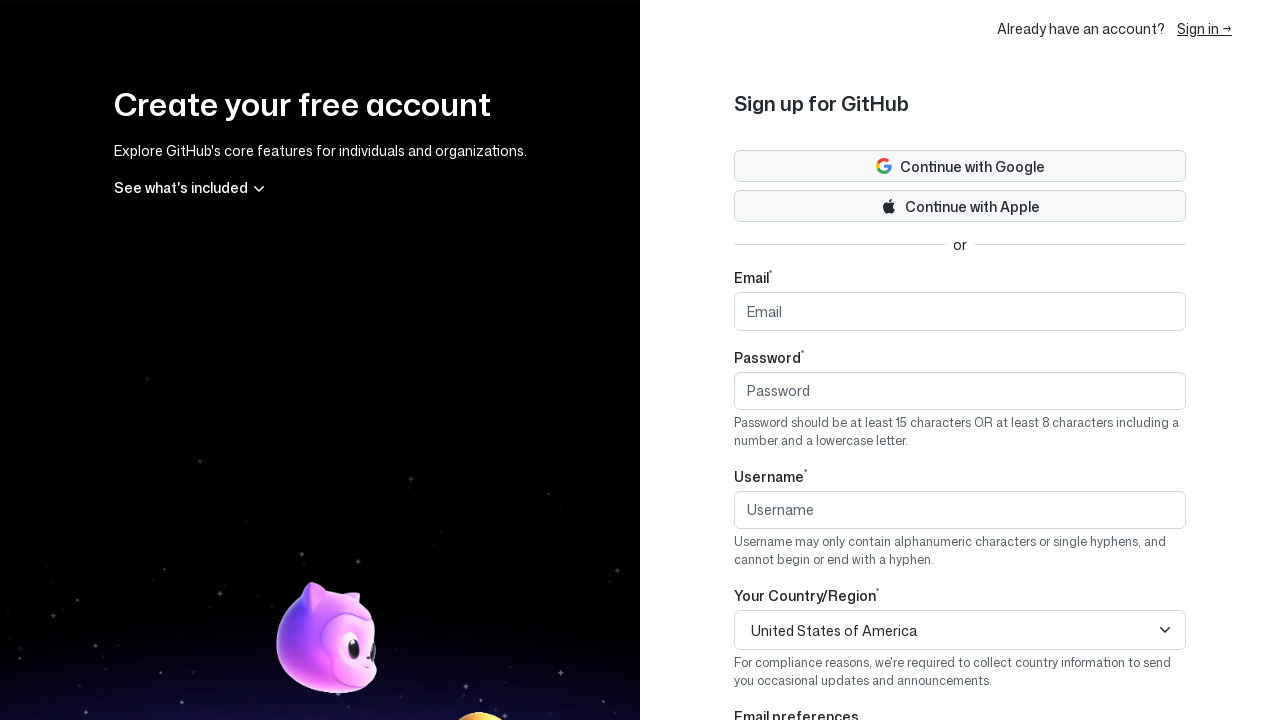

Entered short password 'qwe' into password field on input#password
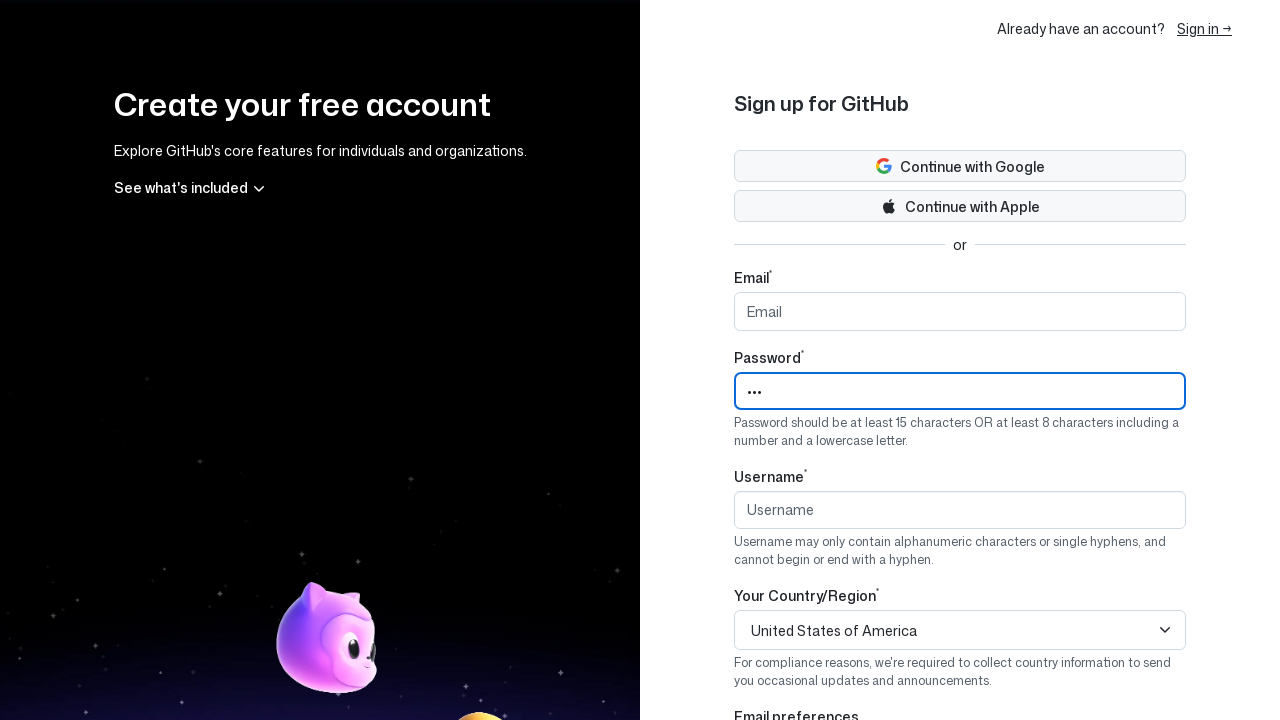

Pressed Tab key to trigger password validation on input#password
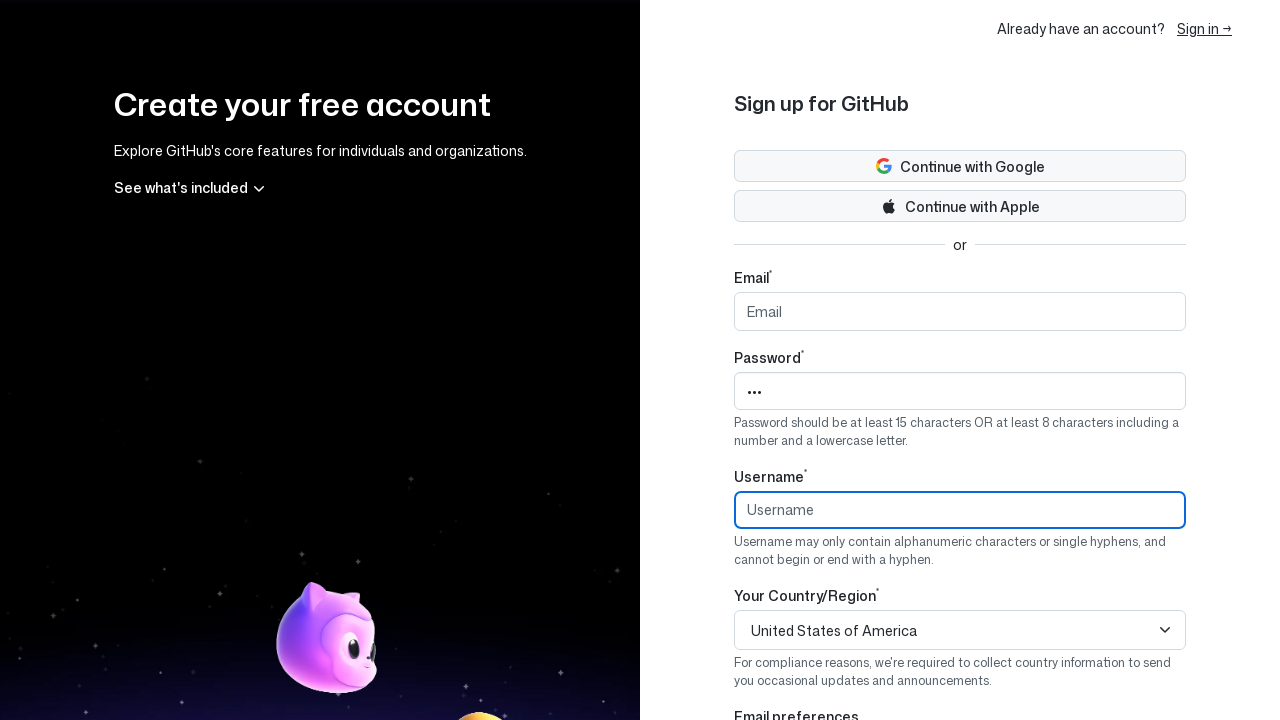

Password validation error message appeared
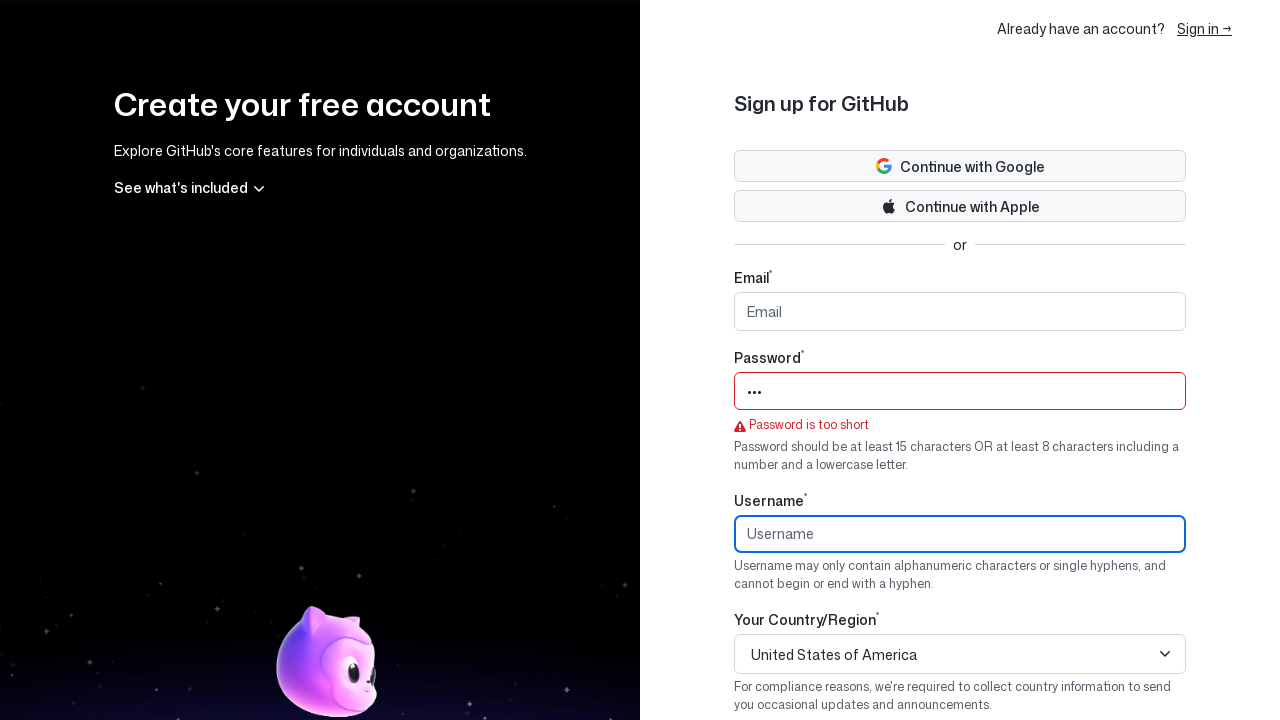

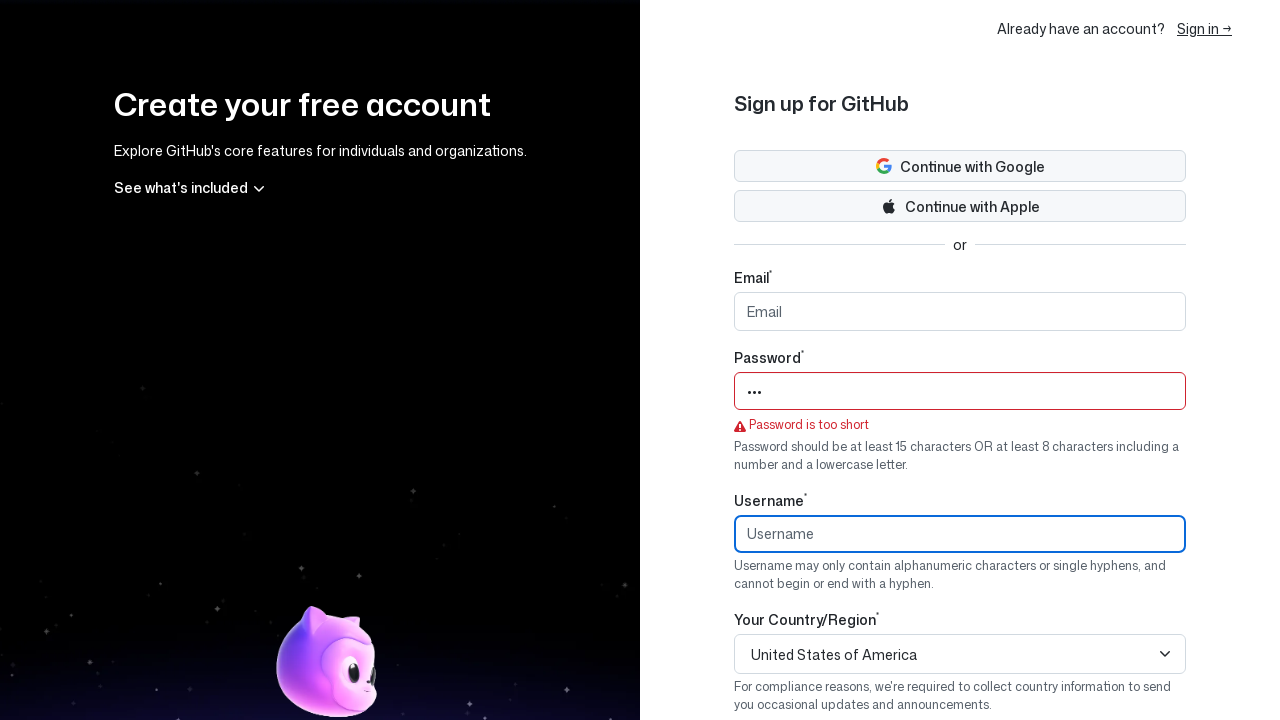